Tests the table's add row functionality by adding 5 new rows with employee information

Starting URL: https://www.tutorialrepublic.com/snippets/bootstrap/table-with-add-and-delete-row-feature.php

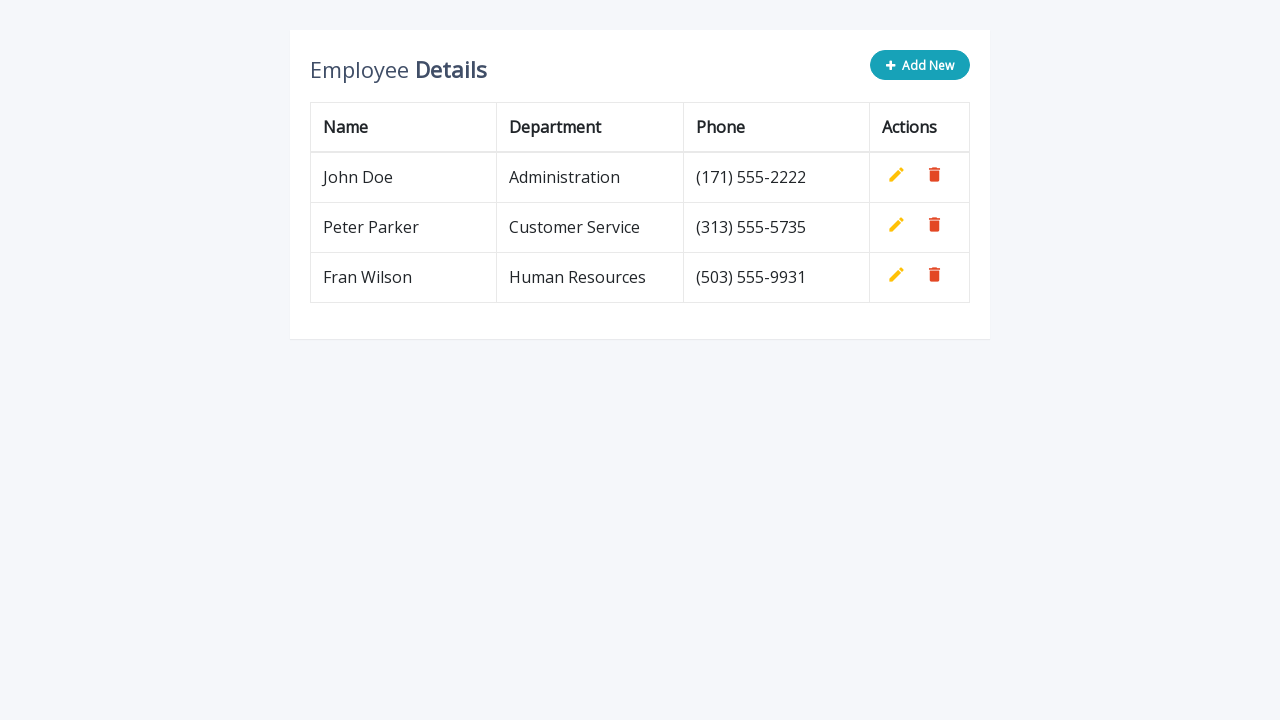

Clicked 'Add New' button to create new row at (920, 65) on button.add-new
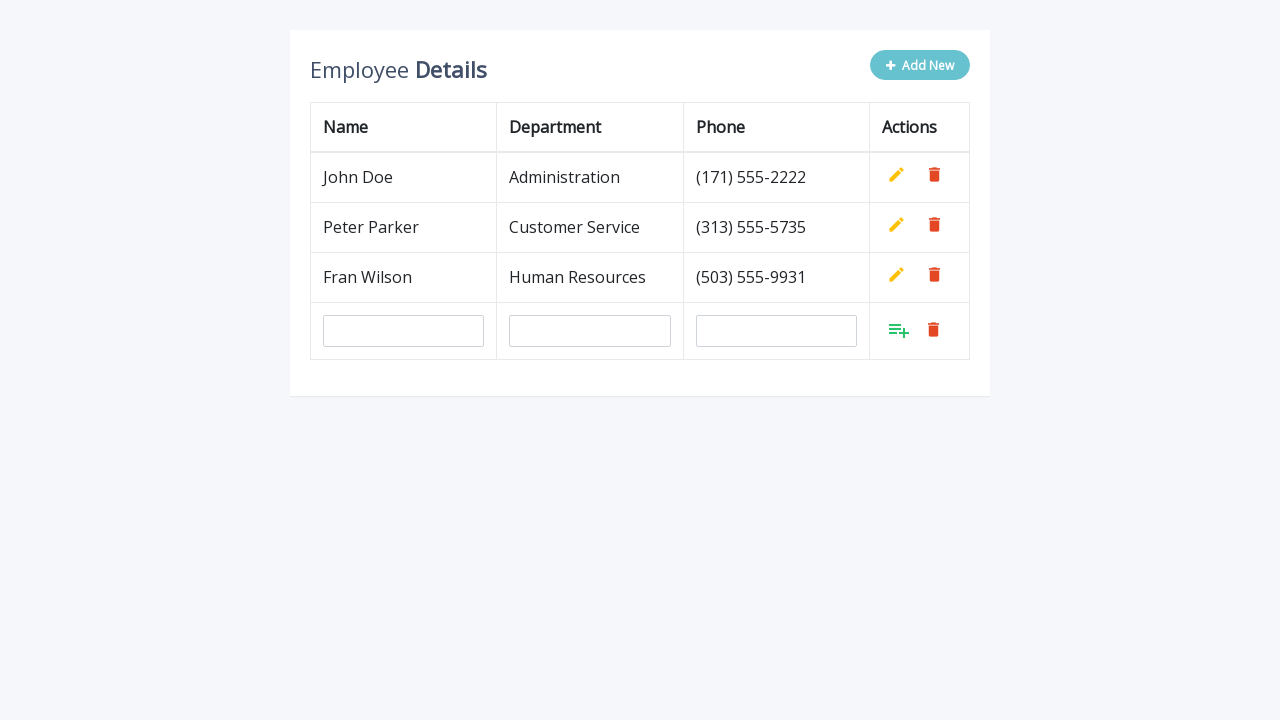

Filled name field with 'NN' on input[name='name']
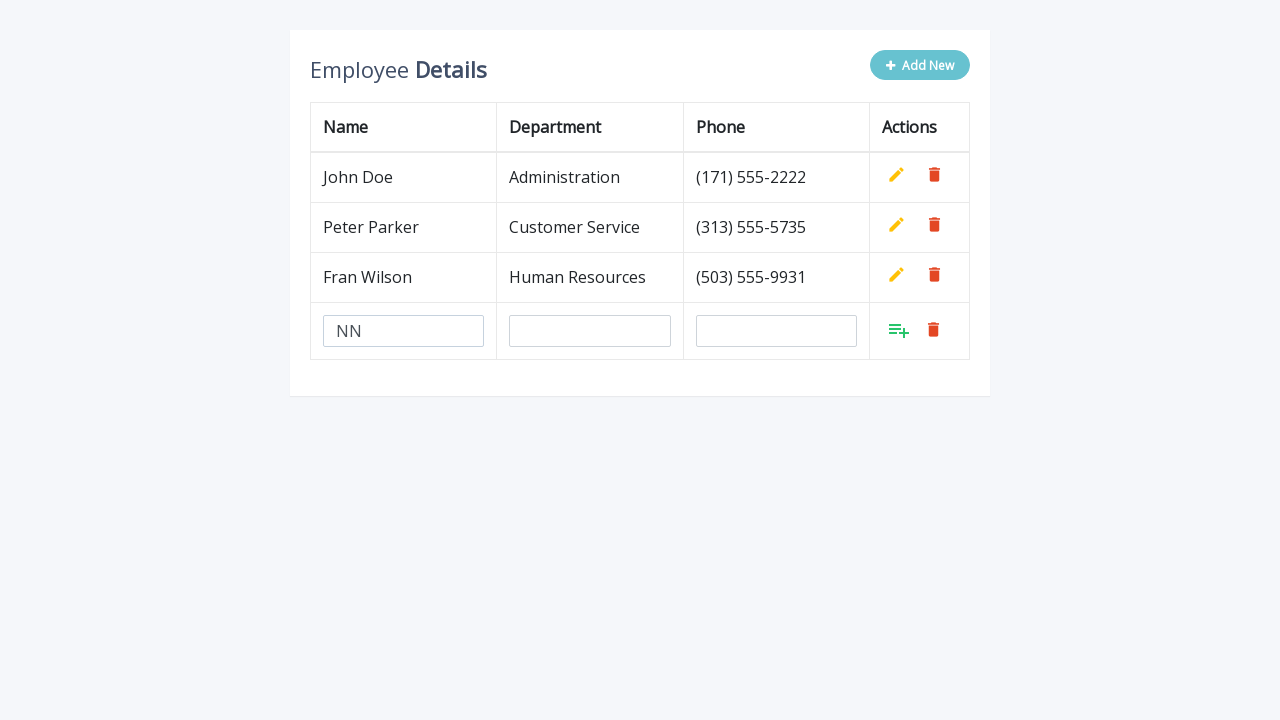

Filled department field with 'Sales' on input[name='department']
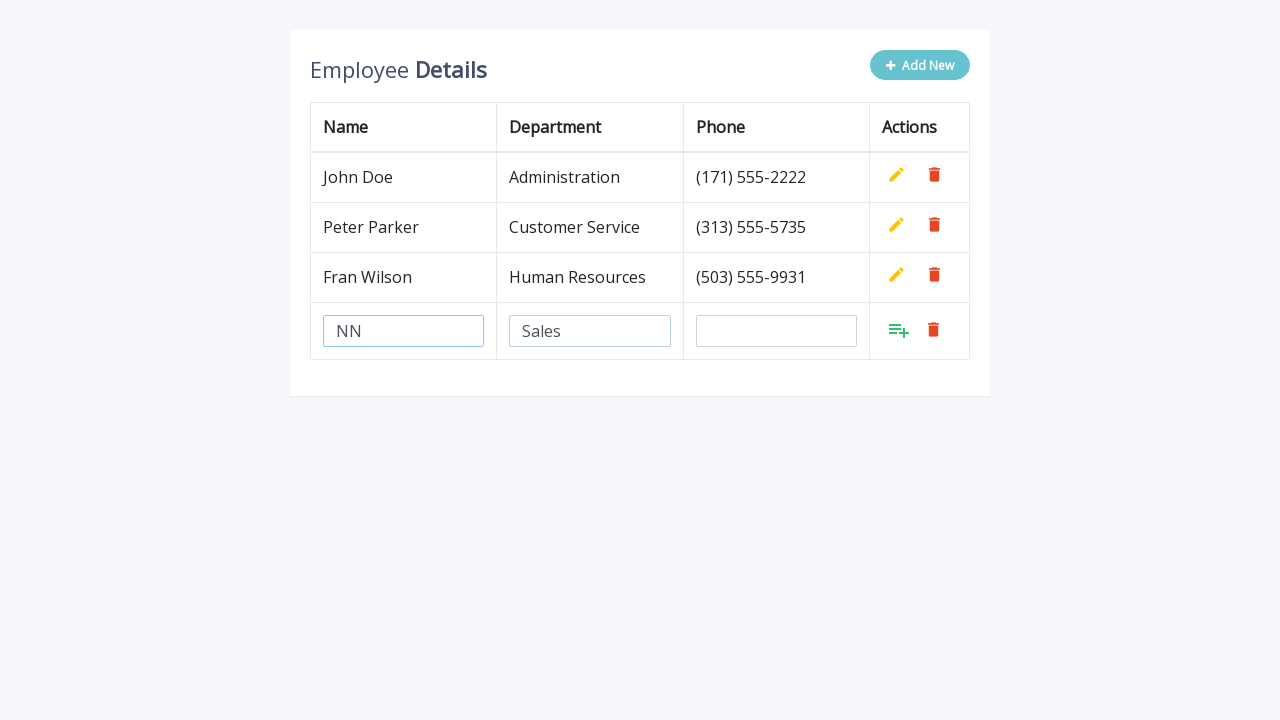

Filled phone field with '(555) 555-5555' on input[name='phone']
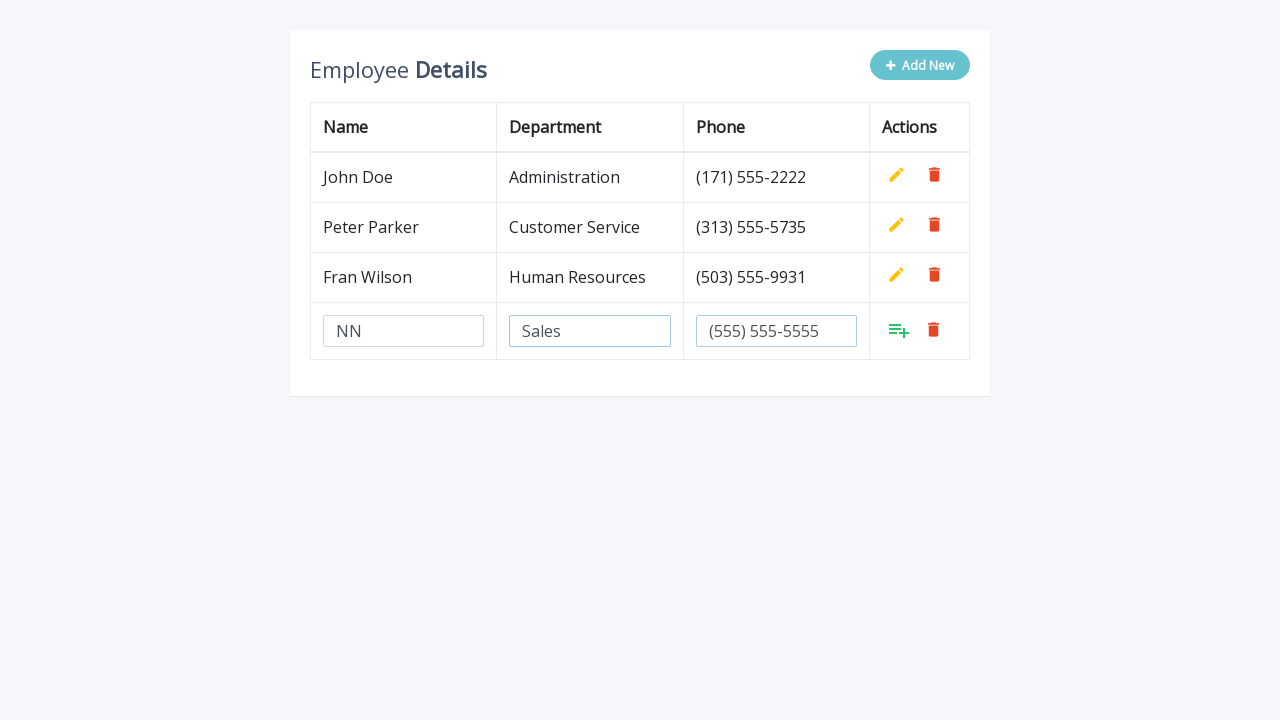

Clicked save button to confirm new row at (899, 330) on tr:last-child a.add i
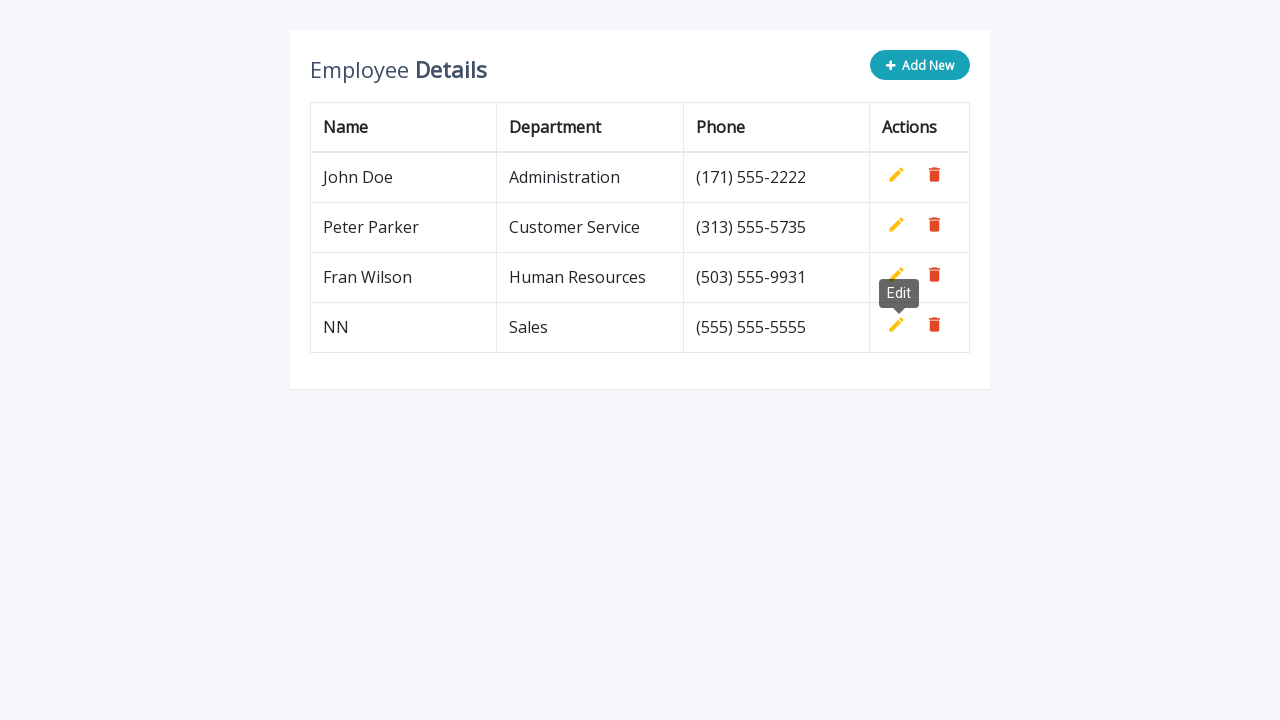

Waited 500ms before adding next row
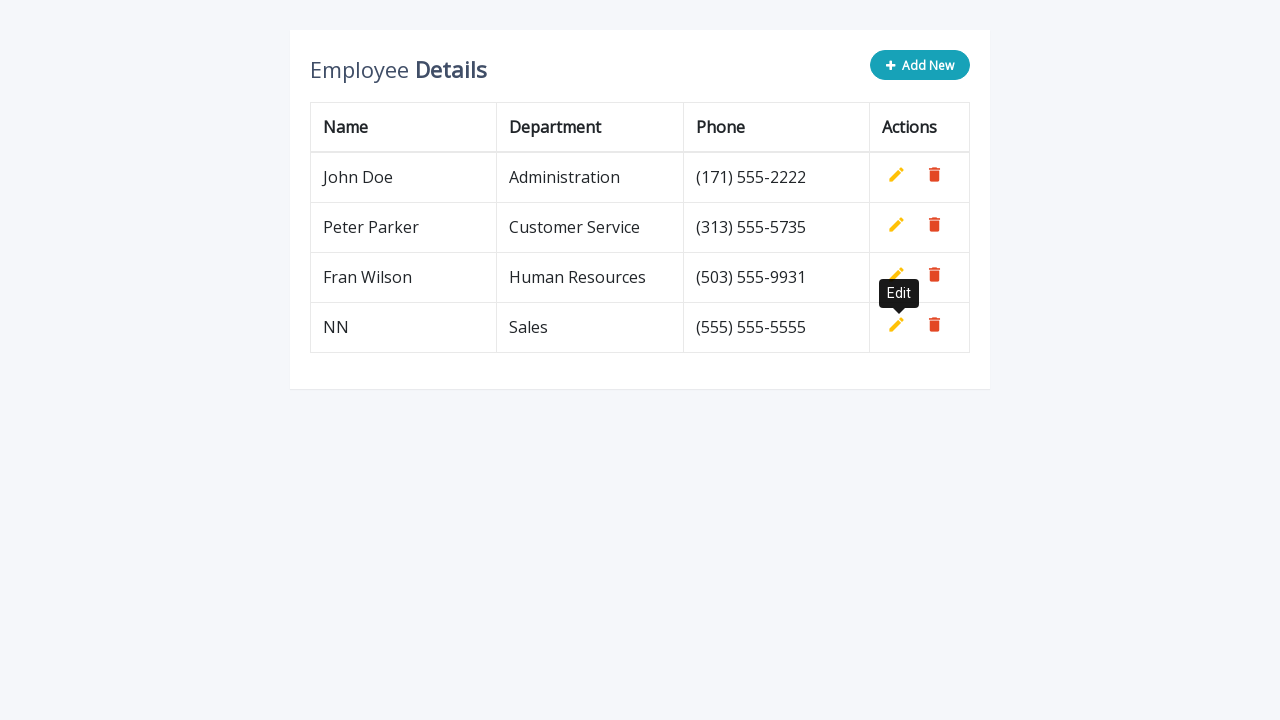

Clicked 'Add New' button to create new row at (920, 65) on button.add-new
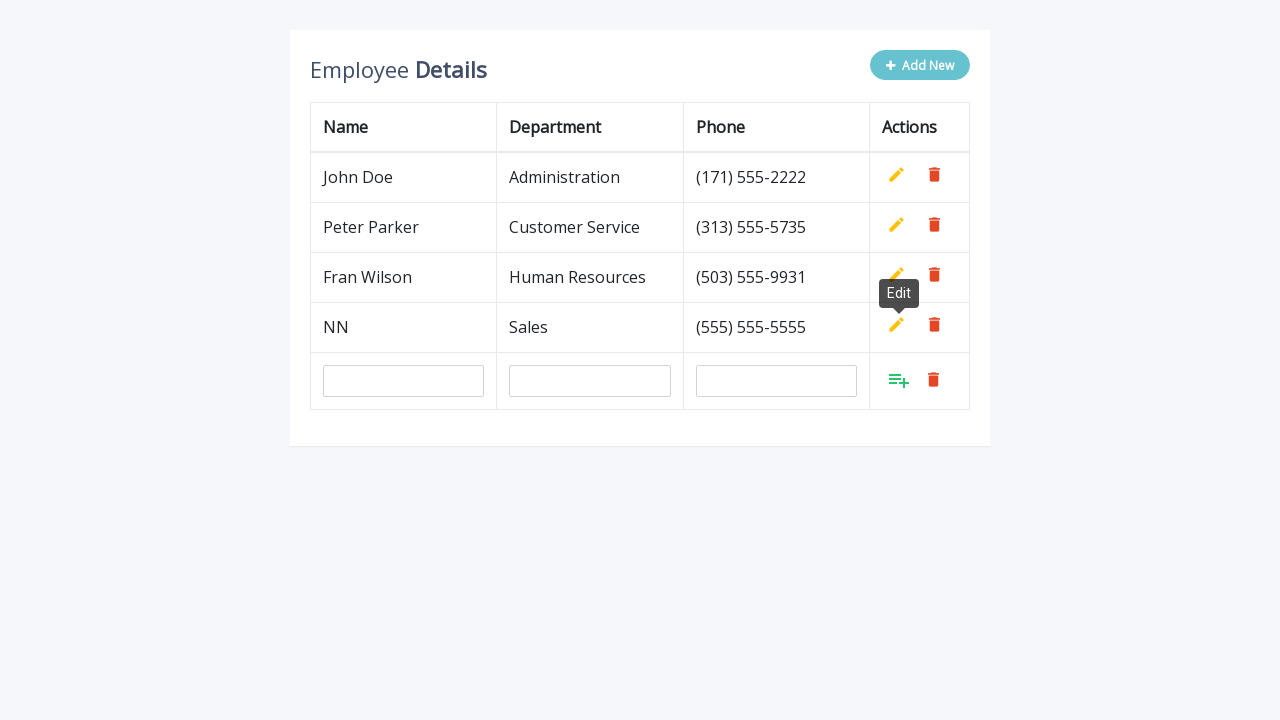

Filled name field with 'NN' on input[name='name']
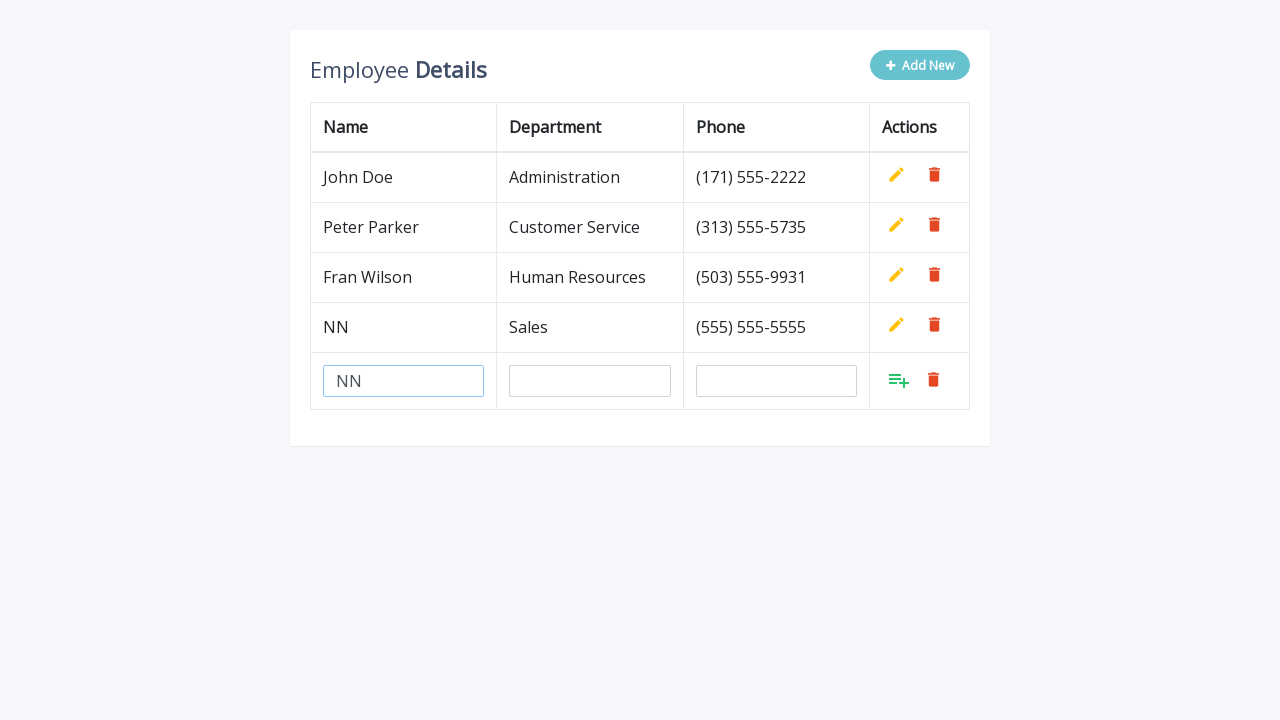

Filled department field with 'Sales' on input[name='department']
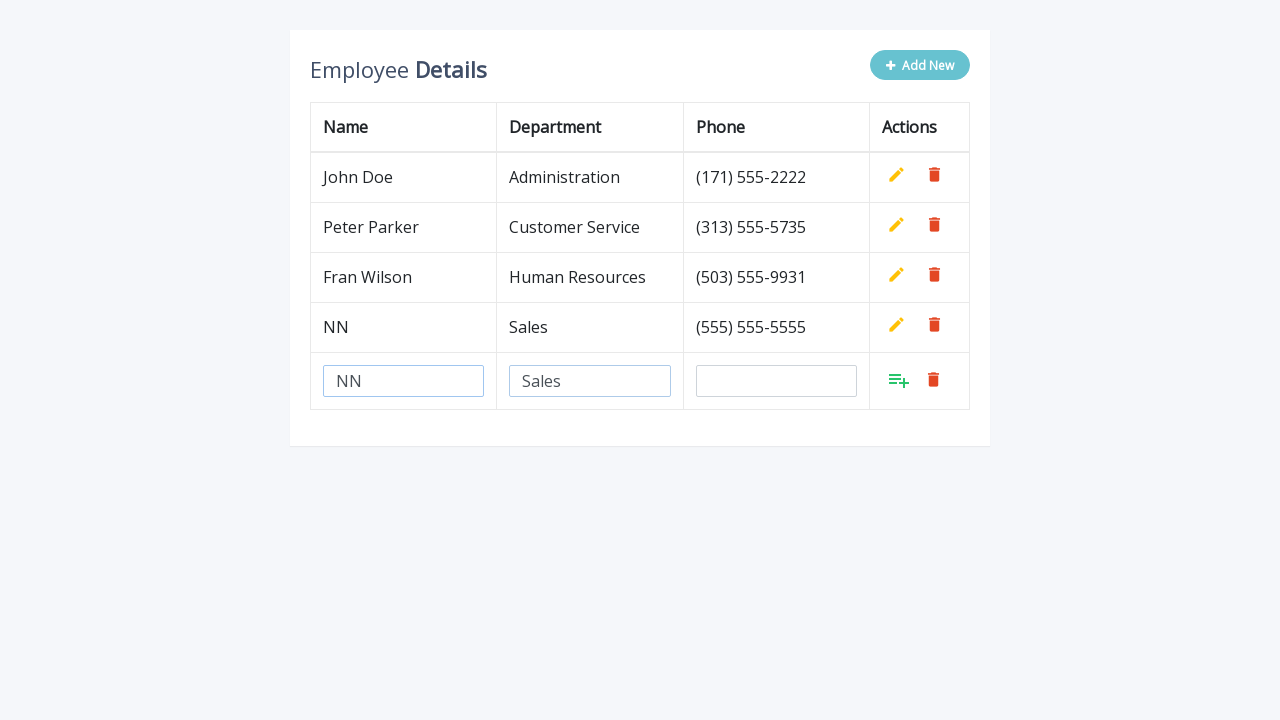

Filled phone field with '(555) 555-5555' on input[name='phone']
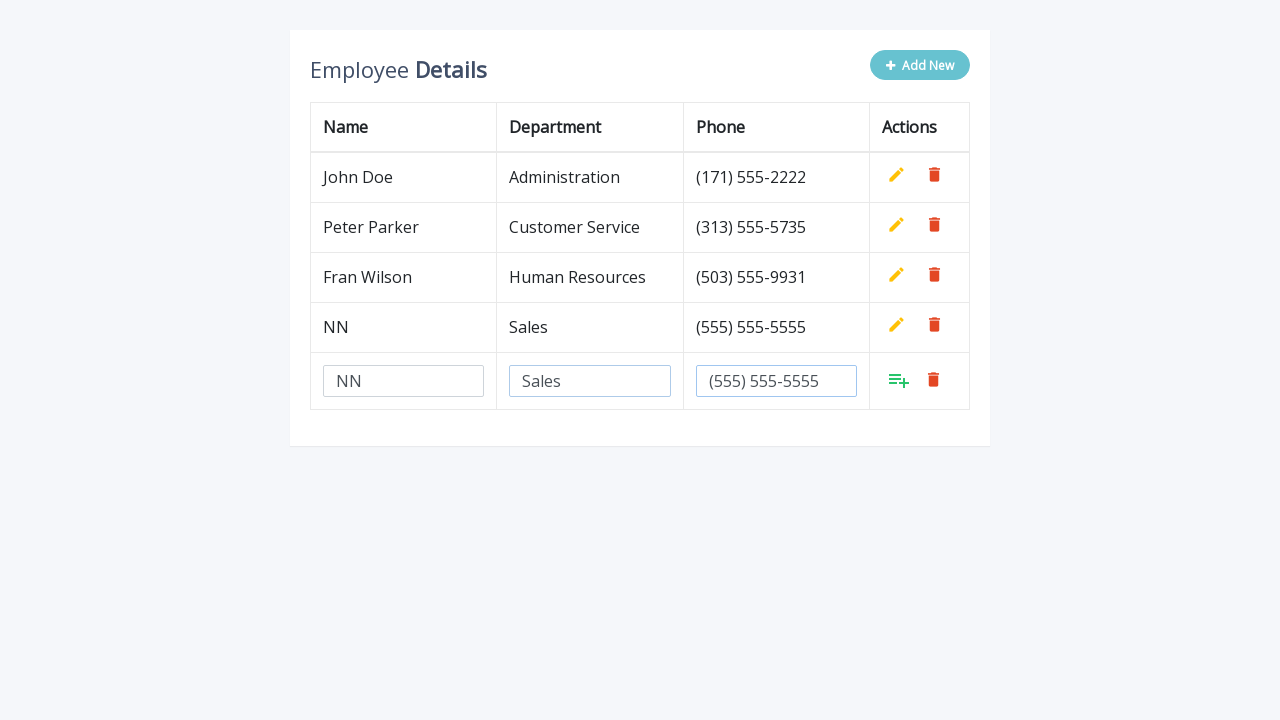

Clicked save button to confirm new row at (899, 380) on tr:last-child a.add i
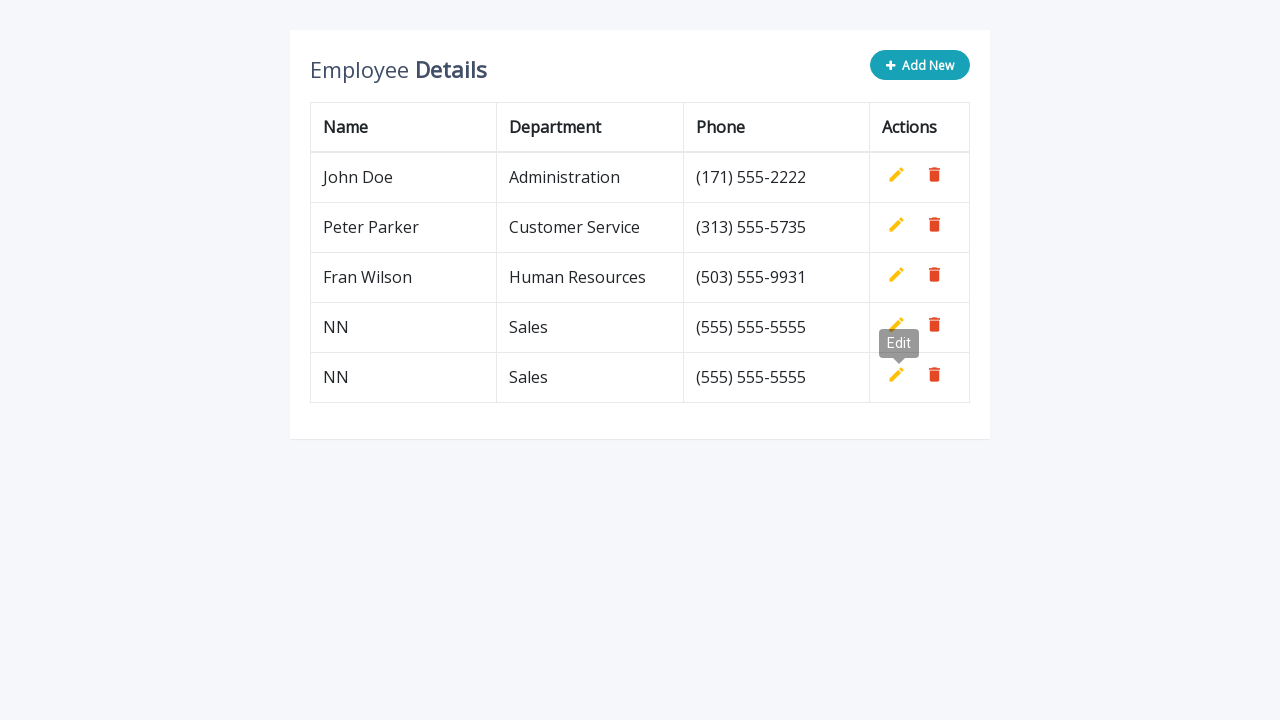

Waited 500ms before adding next row
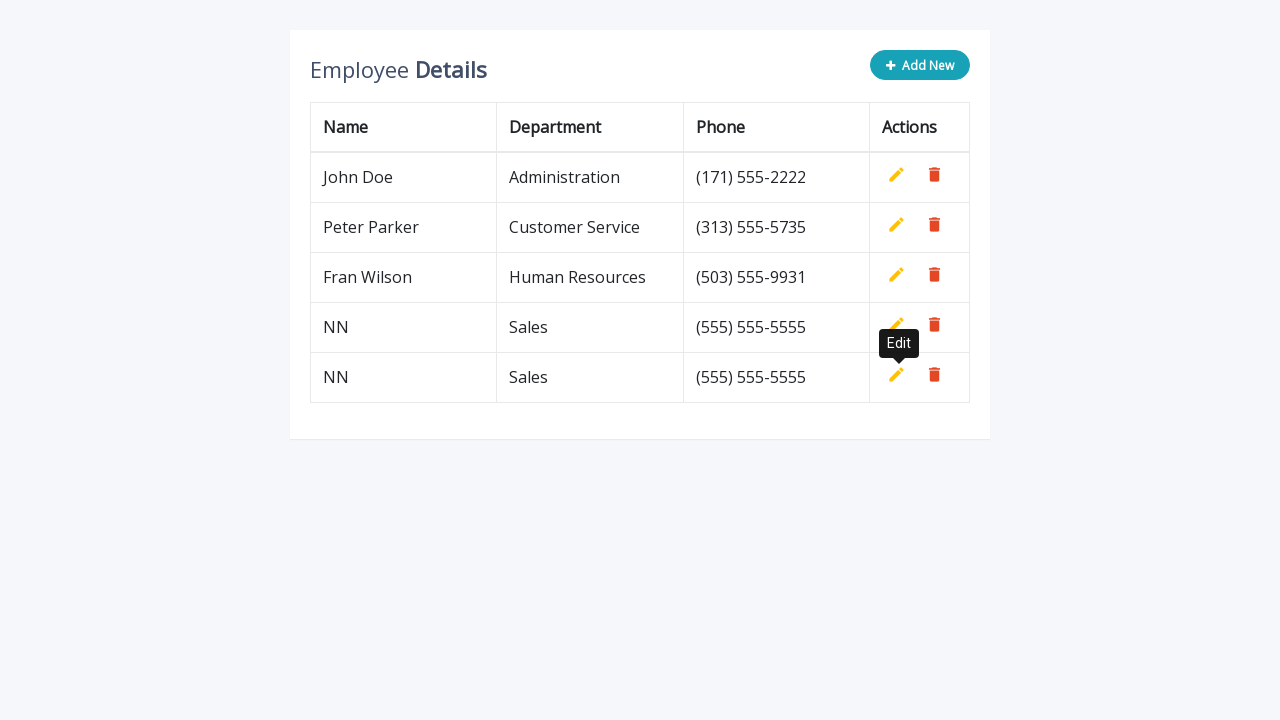

Clicked 'Add New' button to create new row at (920, 65) on button.add-new
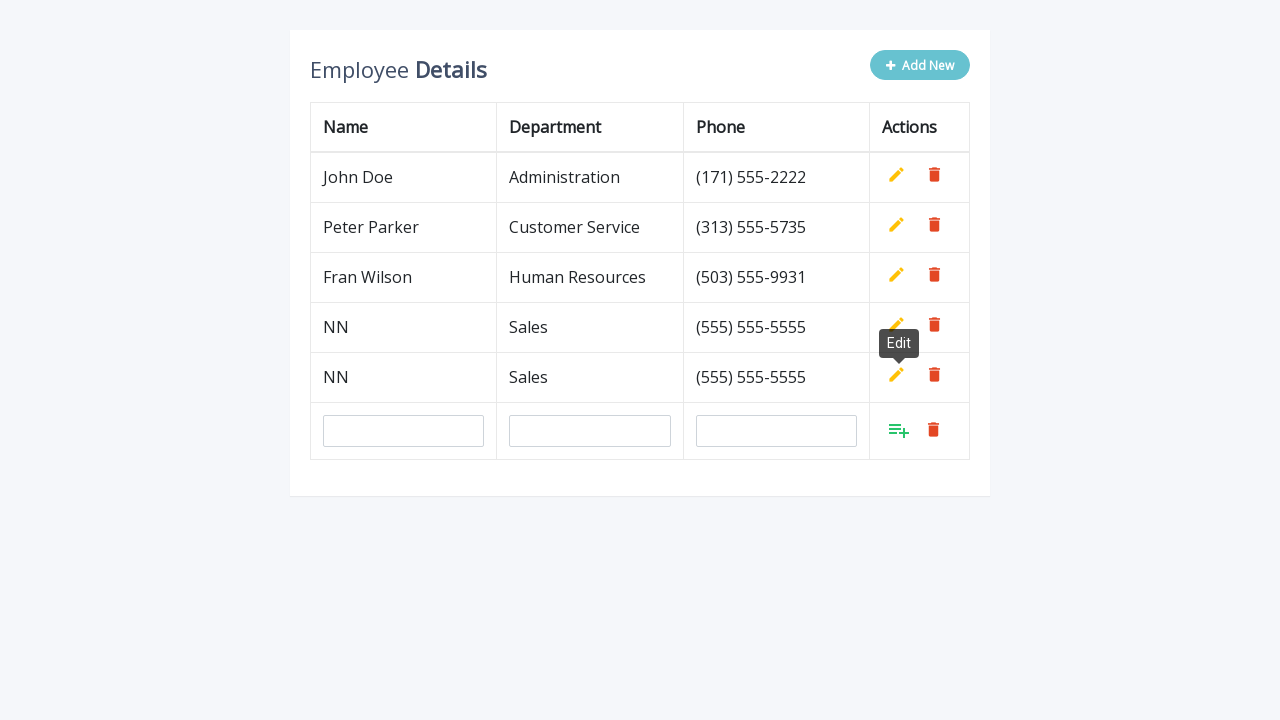

Filled name field with 'NN' on input[name='name']
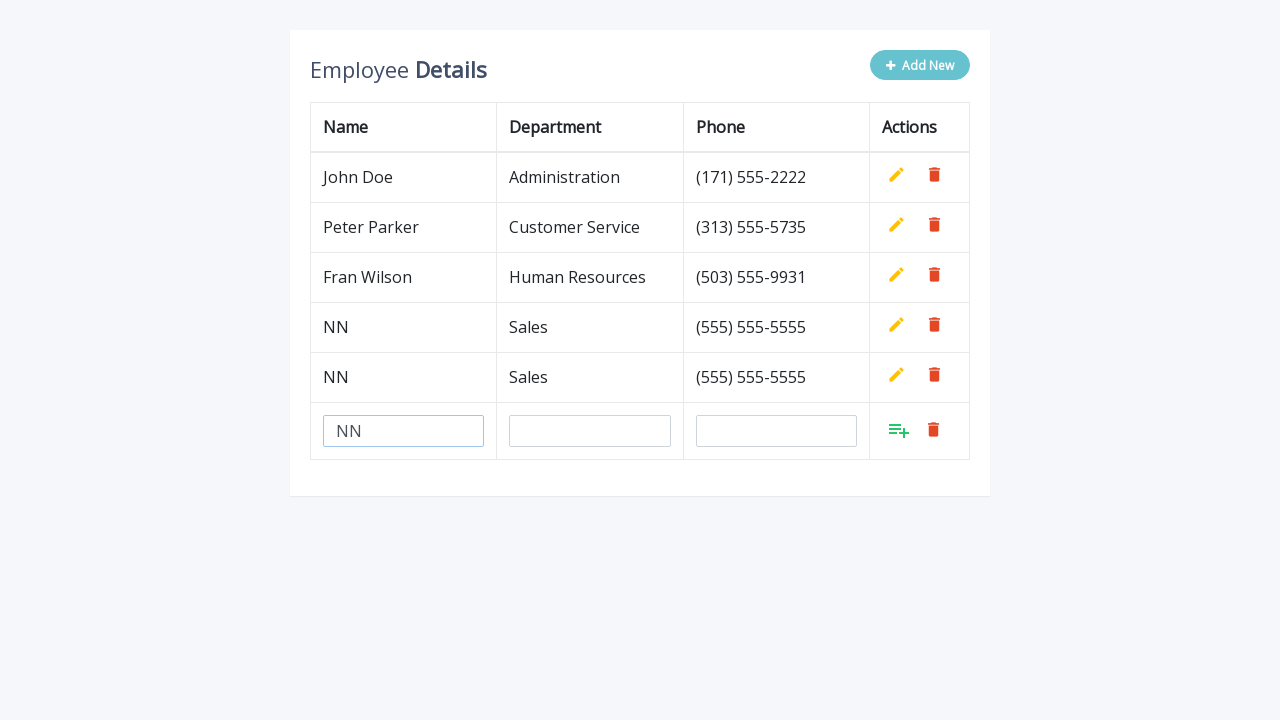

Filled department field with 'Sales' on input[name='department']
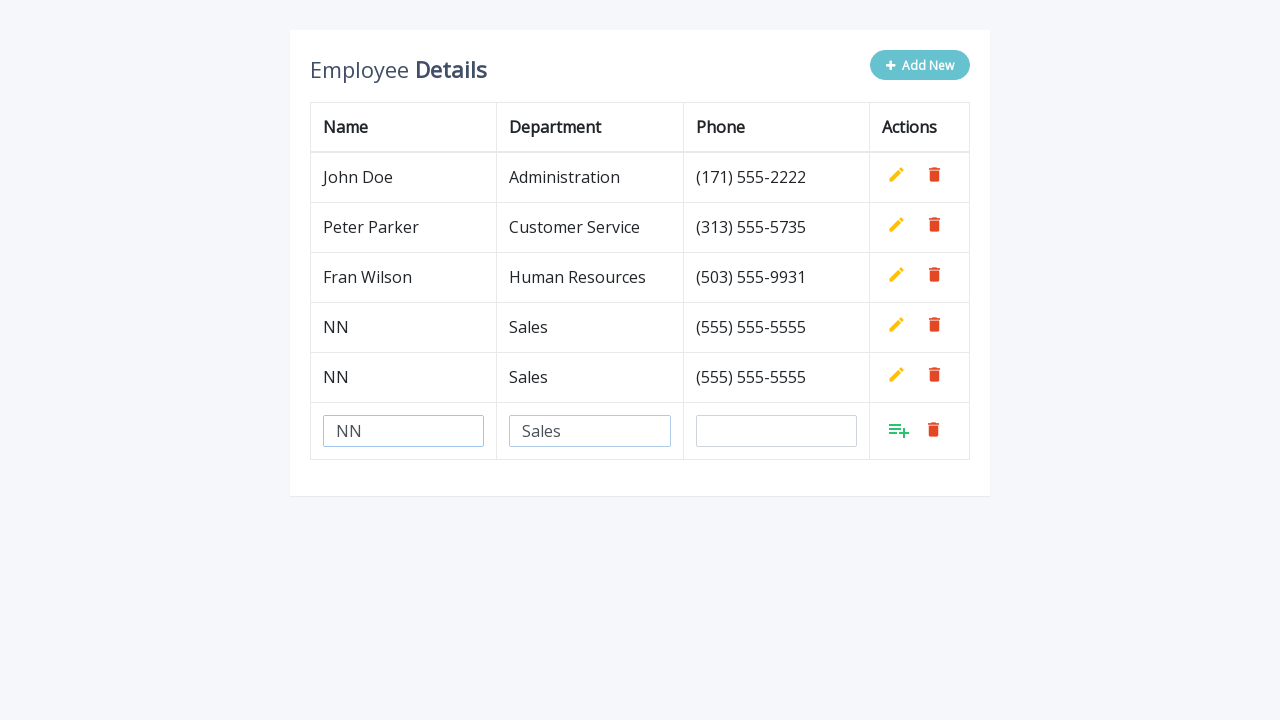

Filled phone field with '(555) 555-5555' on input[name='phone']
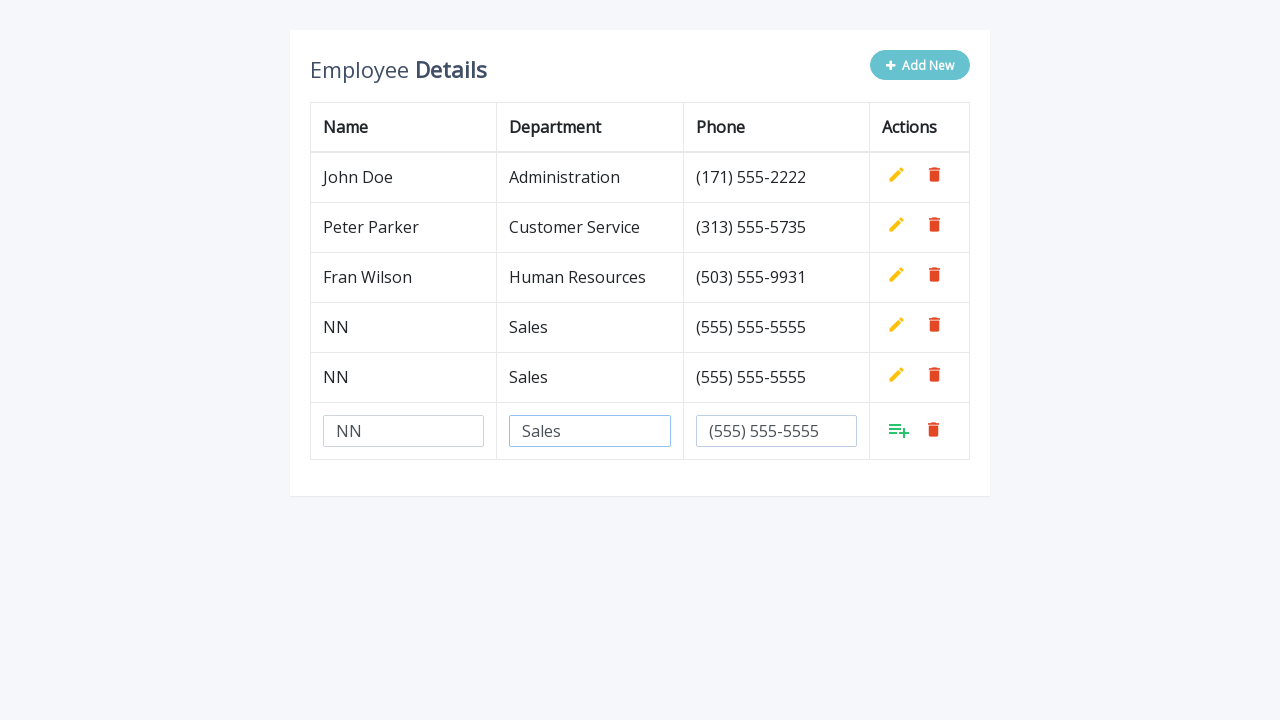

Clicked save button to confirm new row at (899, 430) on tr:last-child a.add i
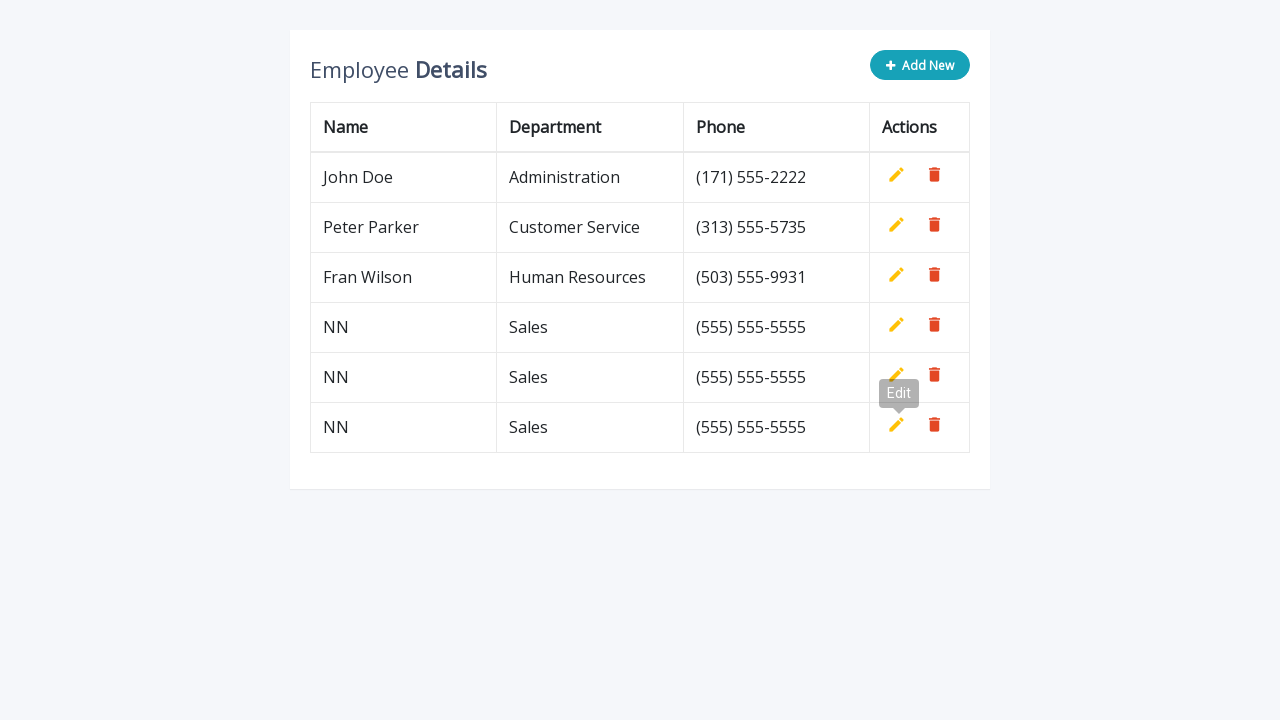

Waited 500ms before adding next row
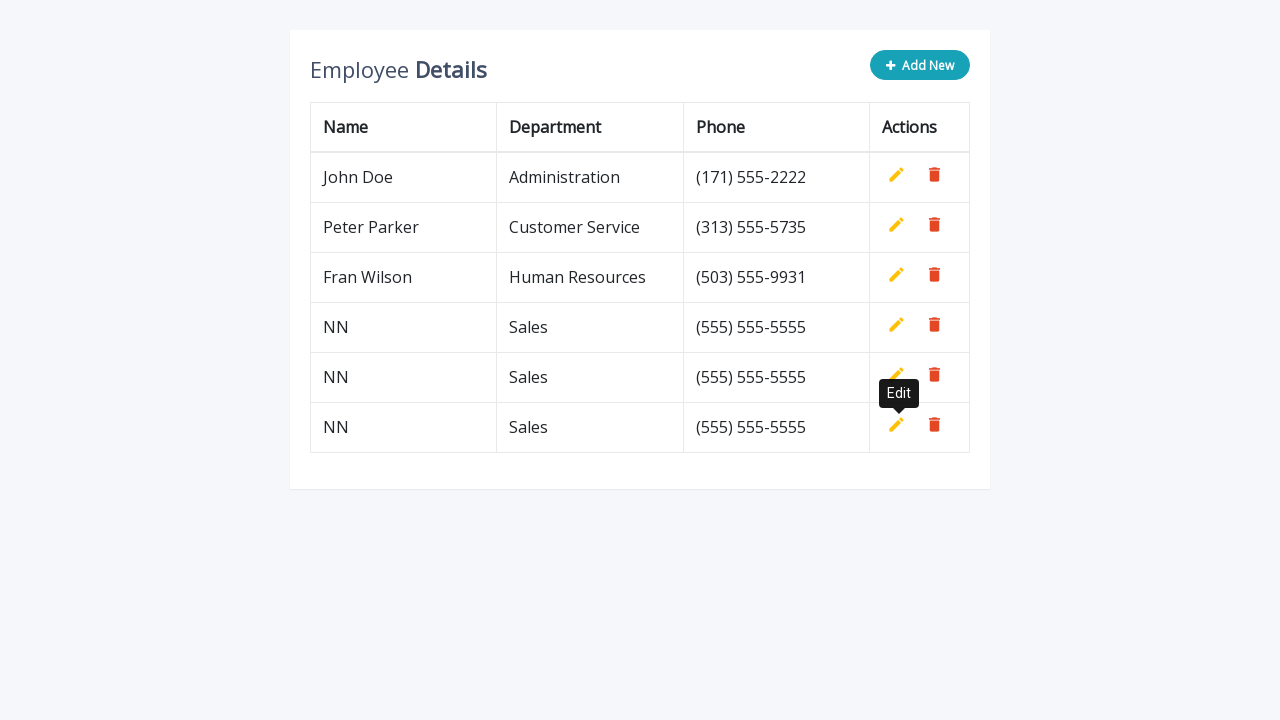

Clicked 'Add New' button to create new row at (920, 65) on button.add-new
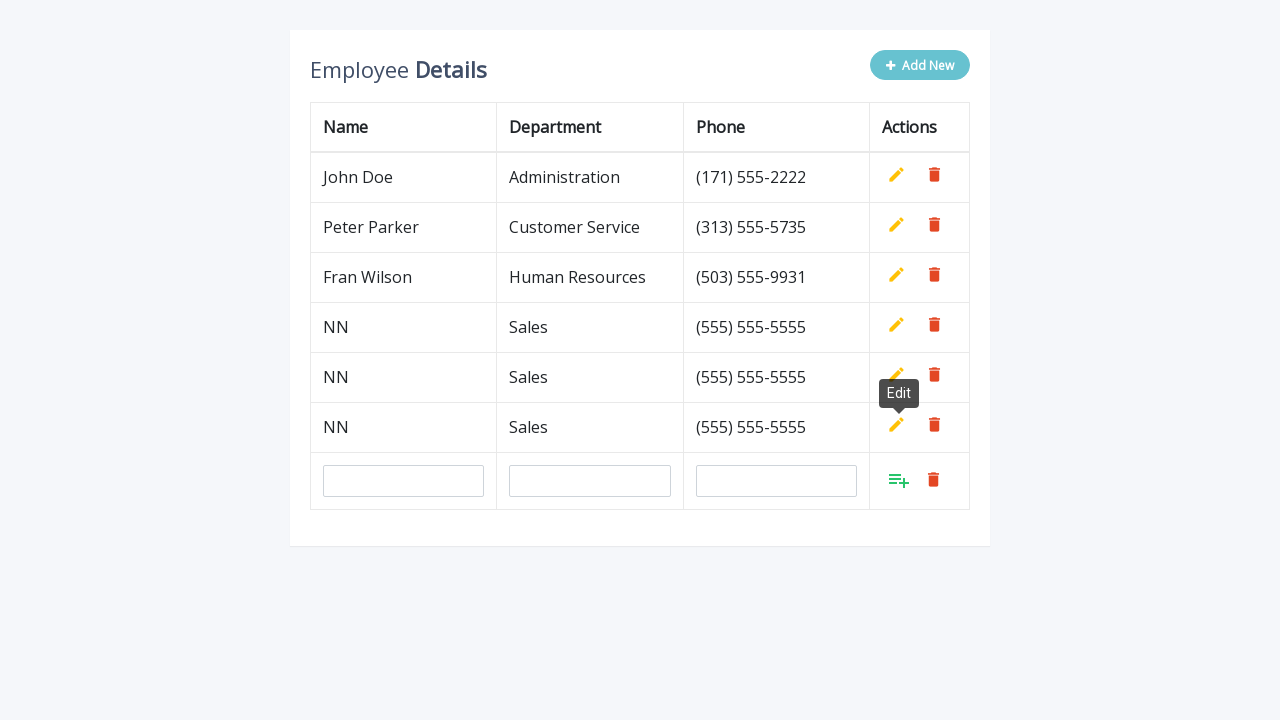

Filled name field with 'NN' on input[name='name']
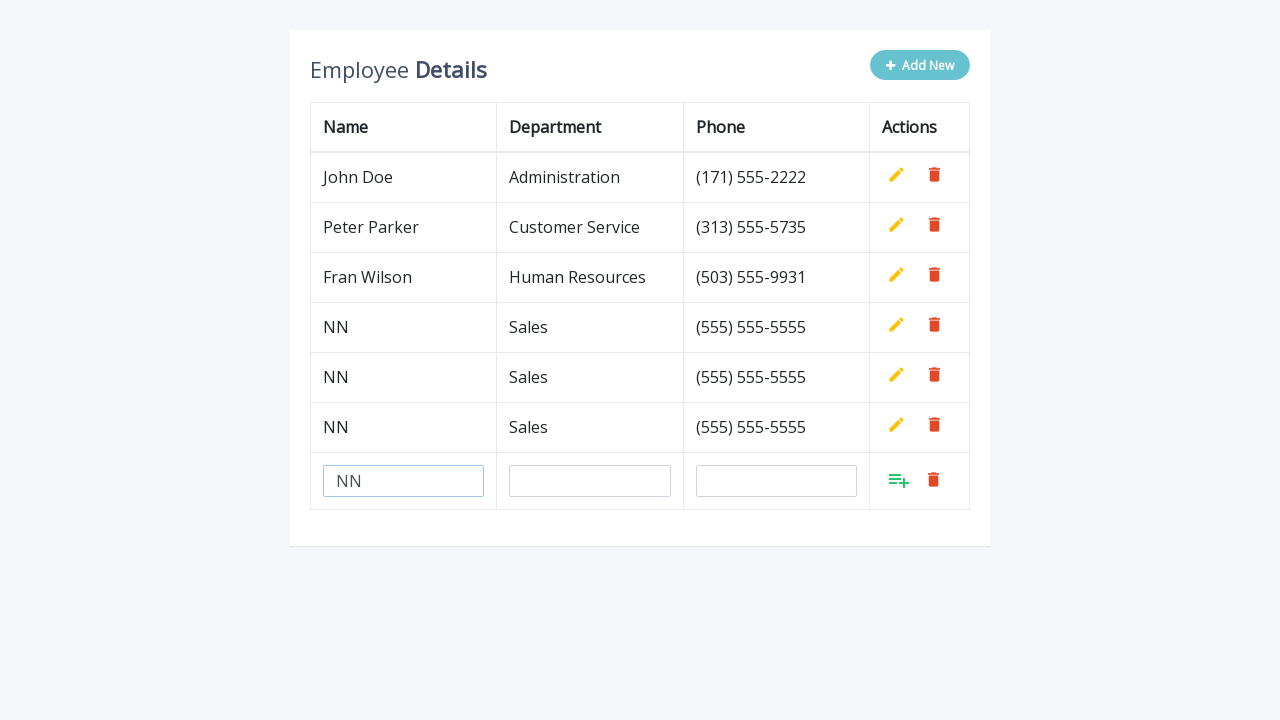

Filled department field with 'Sales' on input[name='department']
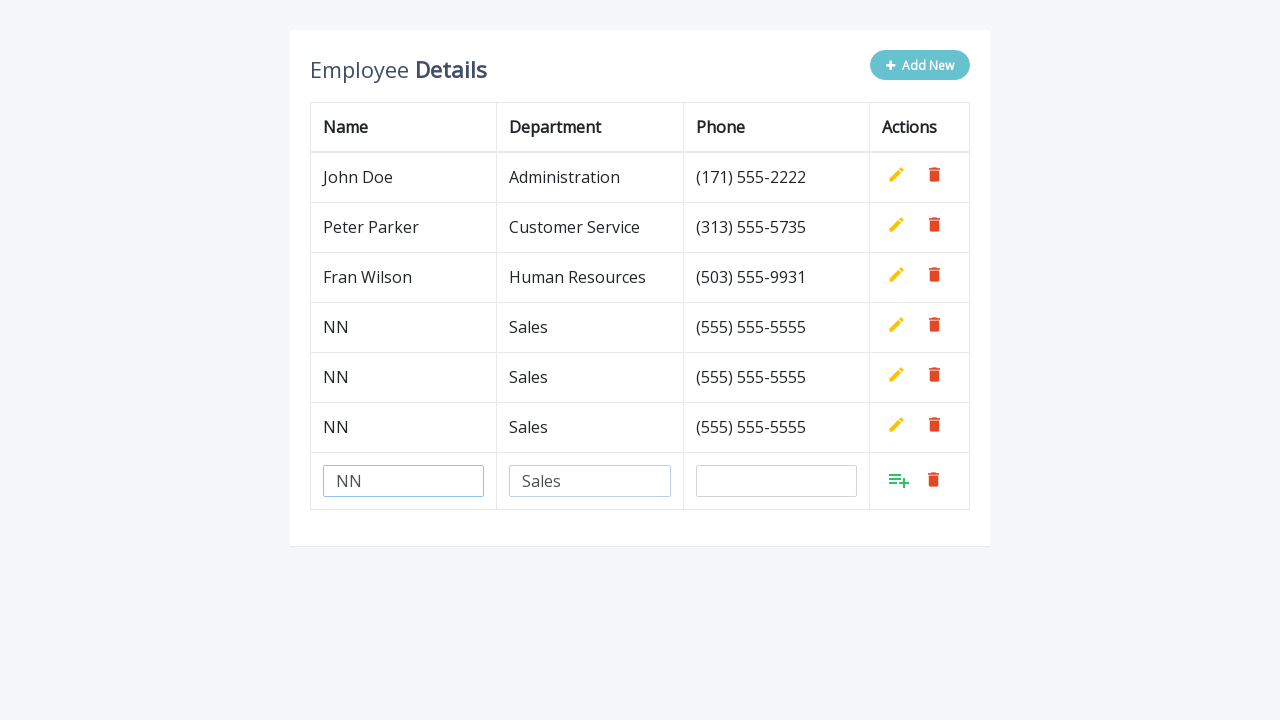

Filled phone field with '(555) 555-5555' on input[name='phone']
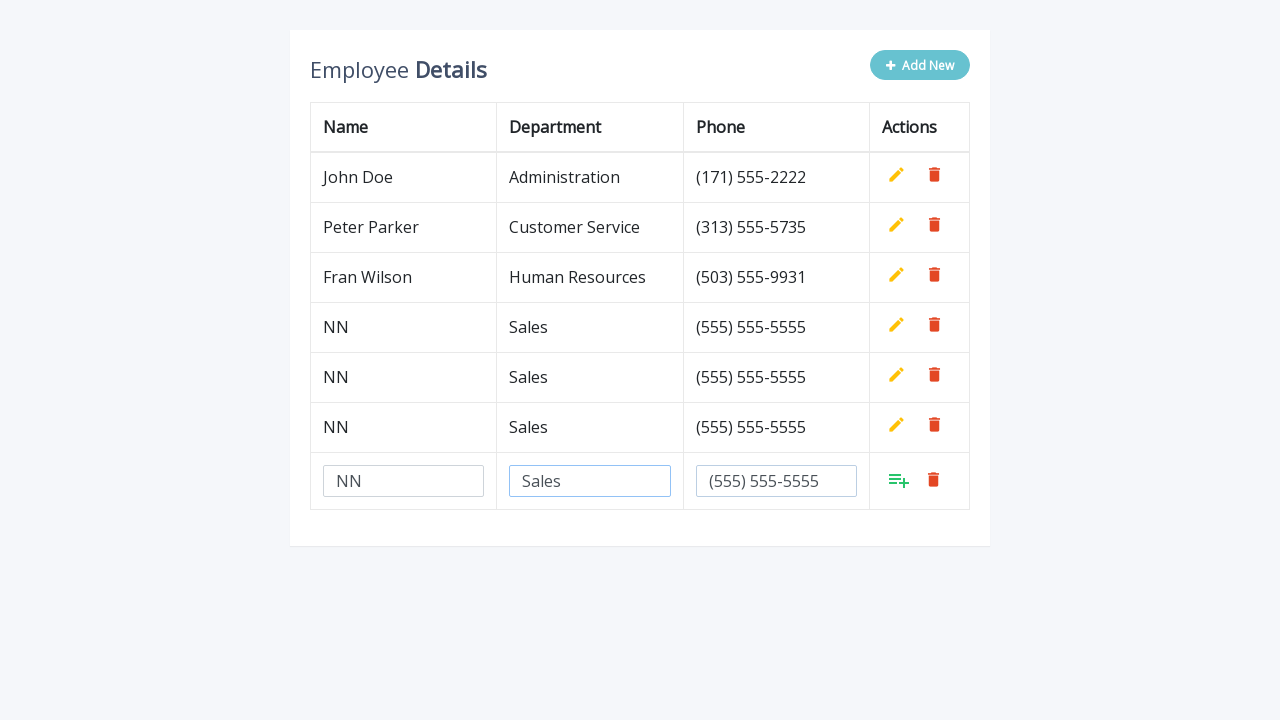

Clicked save button to confirm new row at (899, 480) on tr:last-child a.add i
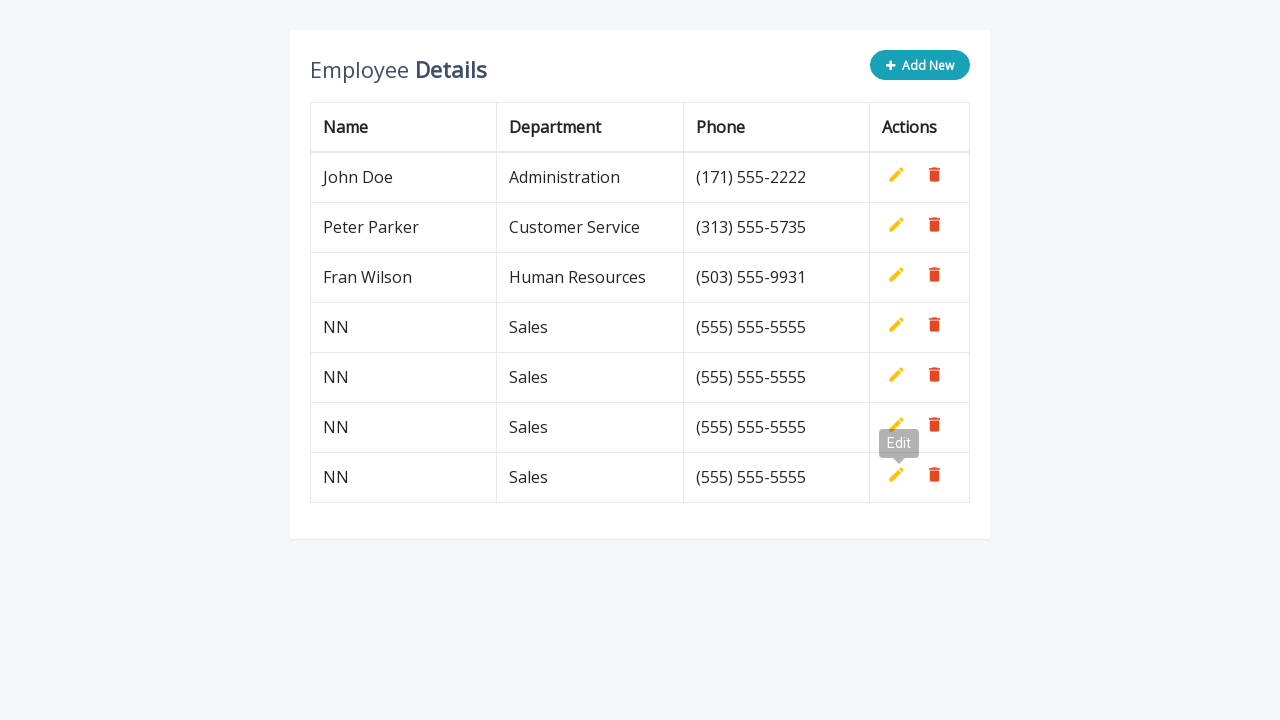

Waited 500ms before adding next row
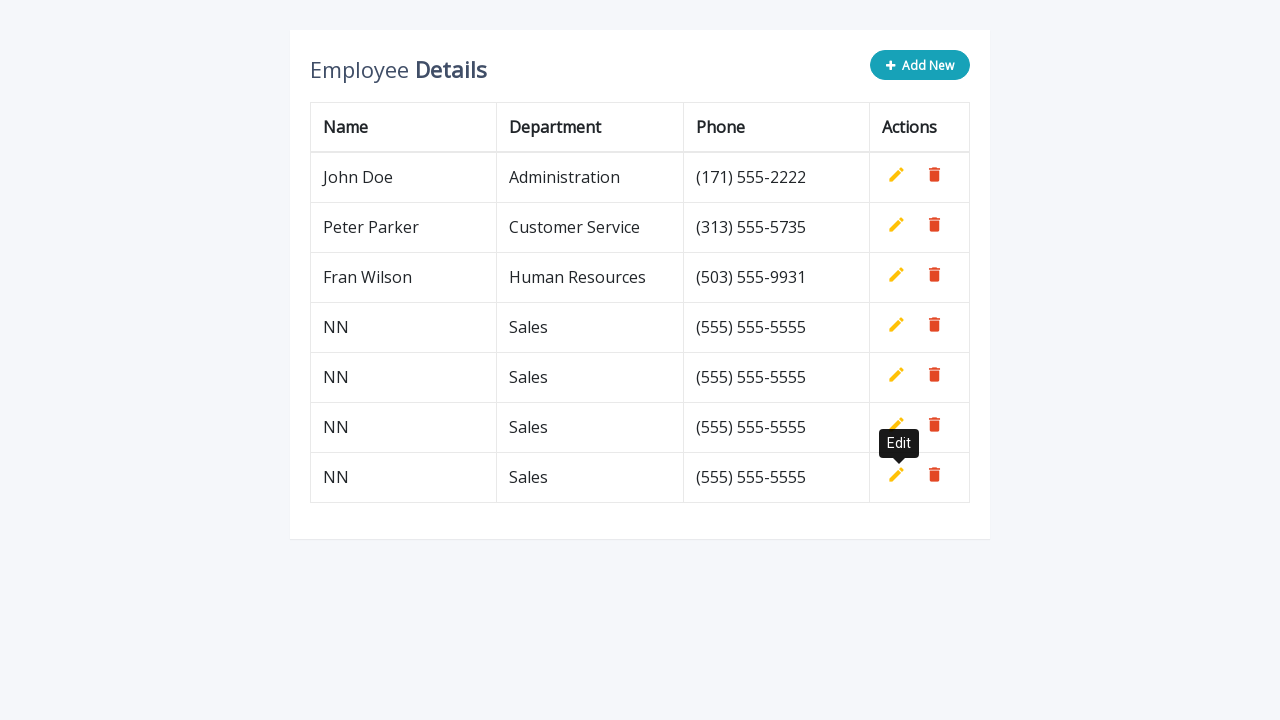

Clicked 'Add New' button to create new row at (920, 65) on button.add-new
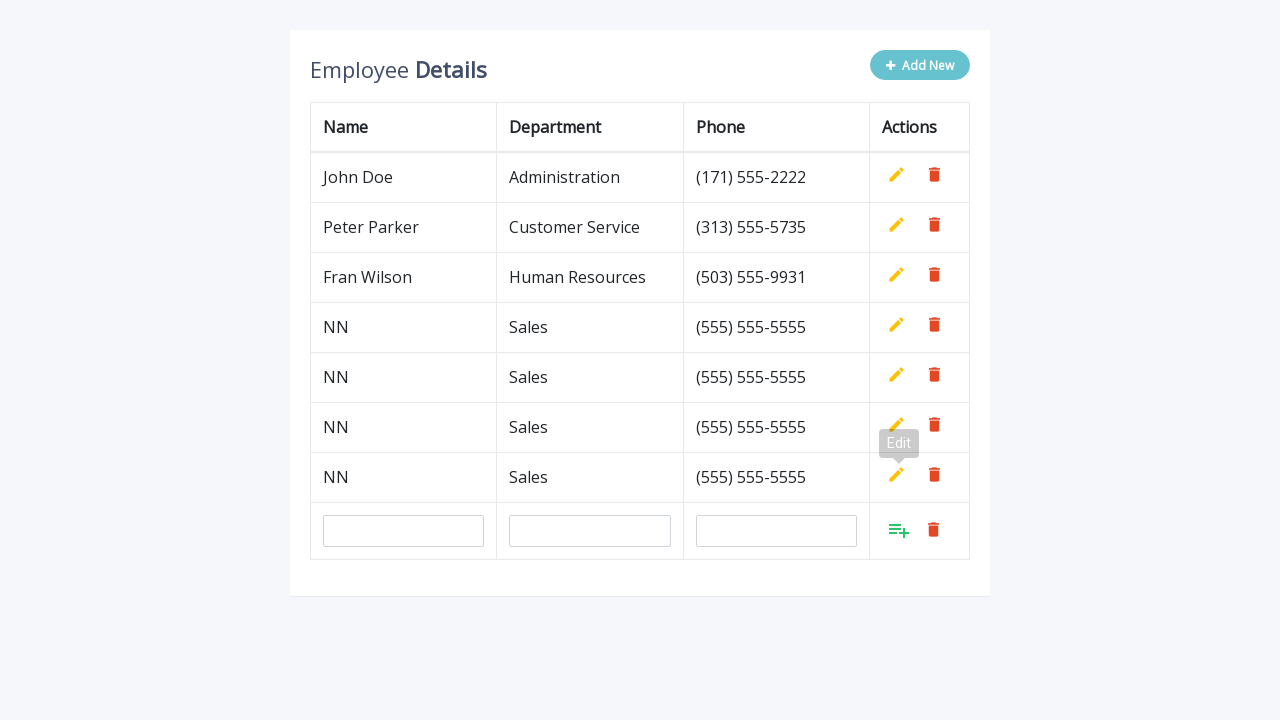

Filled name field with 'NN' on input[name='name']
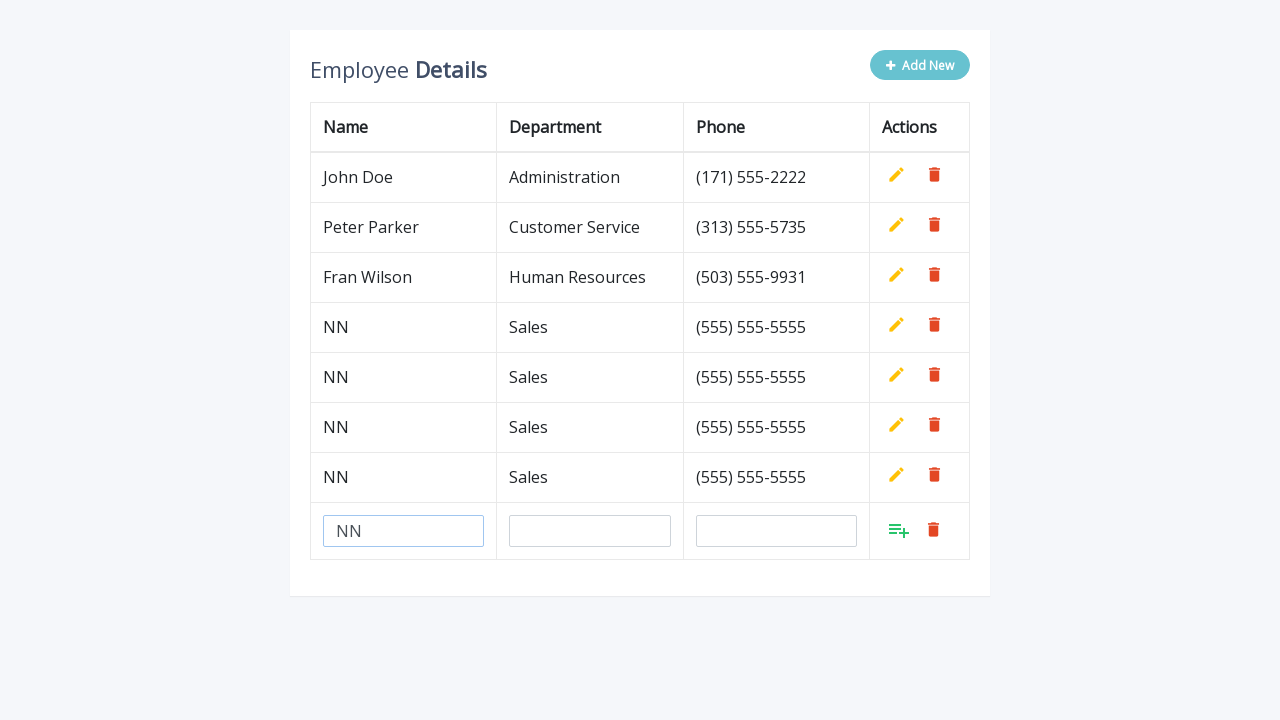

Filled department field with 'Sales' on input[name='department']
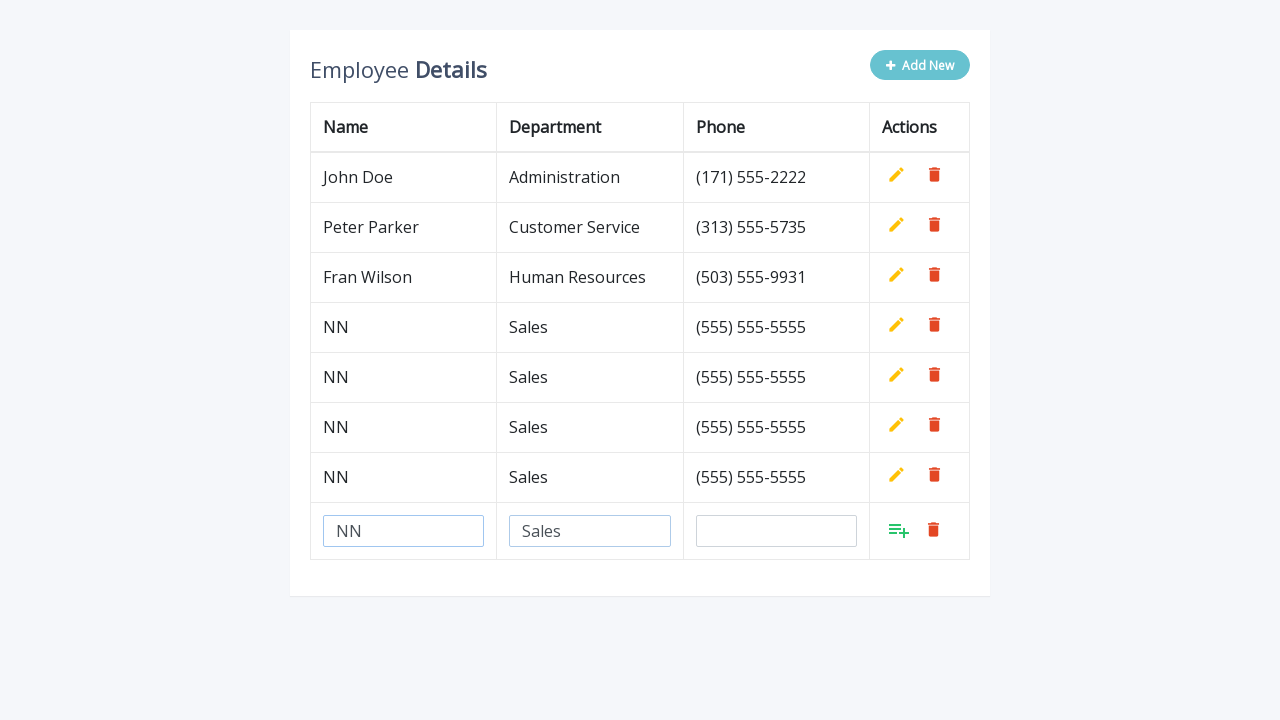

Filled phone field with '(555) 555-5555' on input[name='phone']
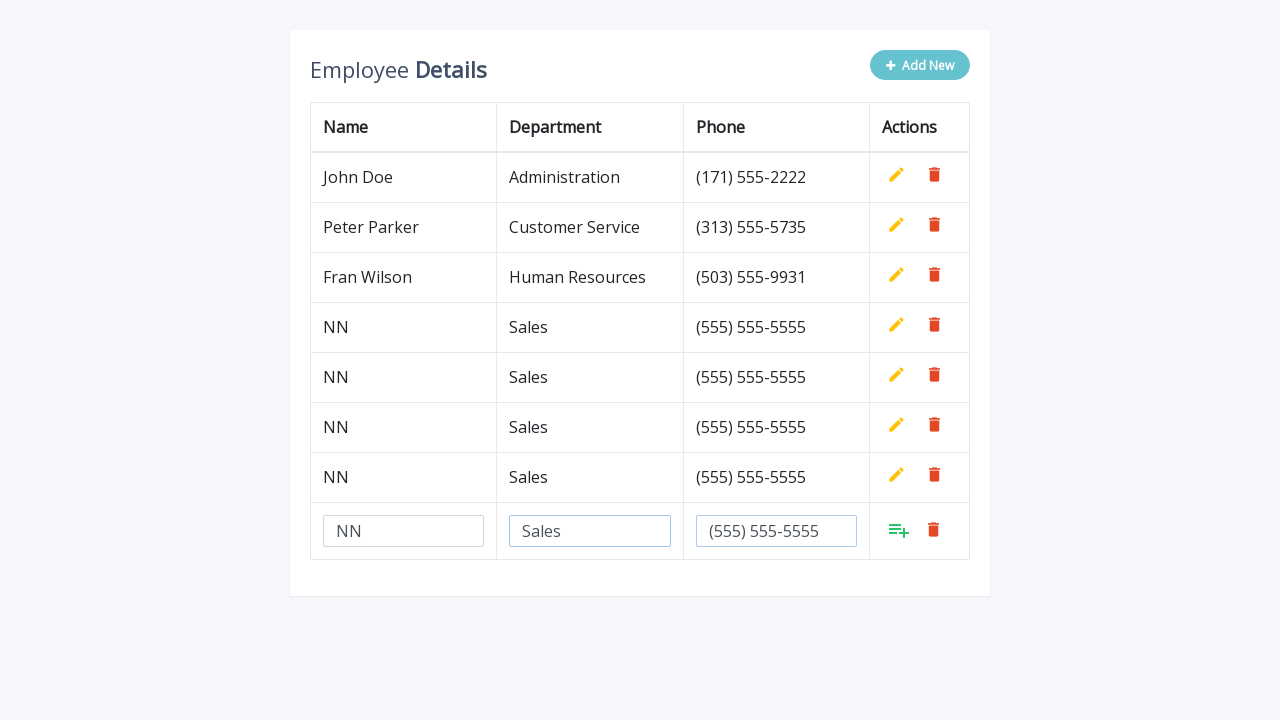

Clicked save button to confirm new row at (899, 530) on tr:last-child a.add i
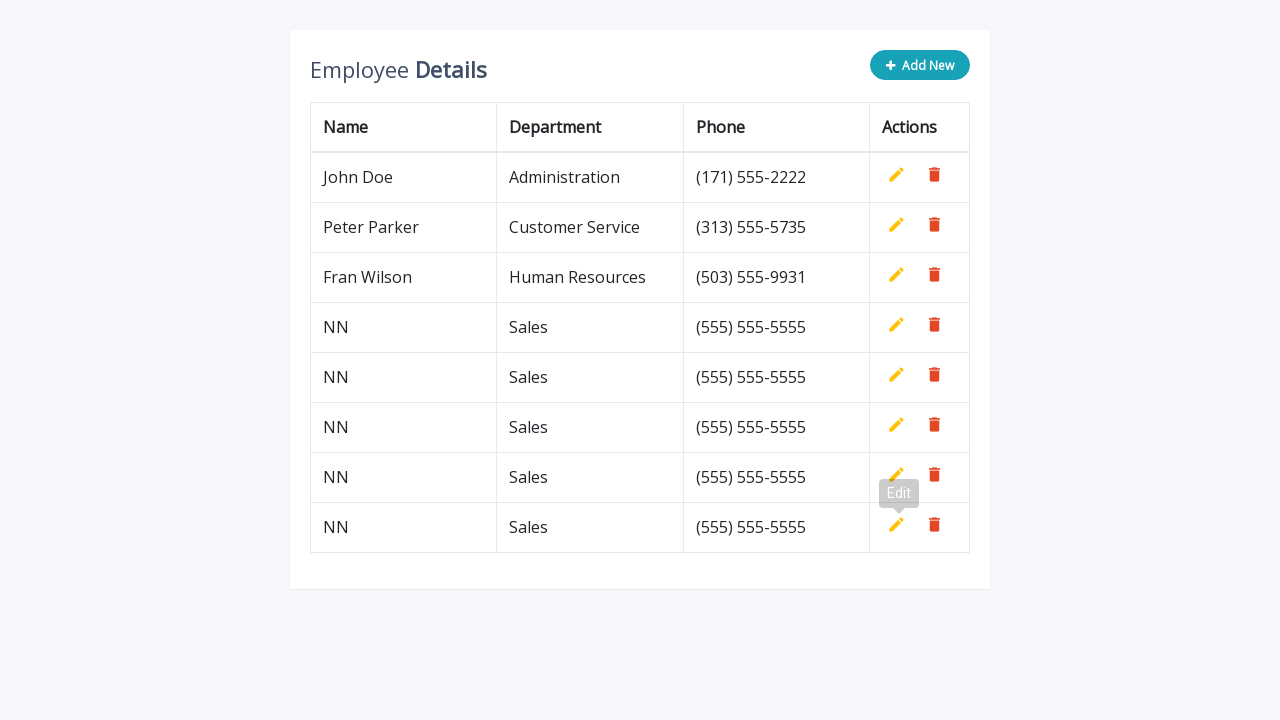

Waited 500ms before adding next row
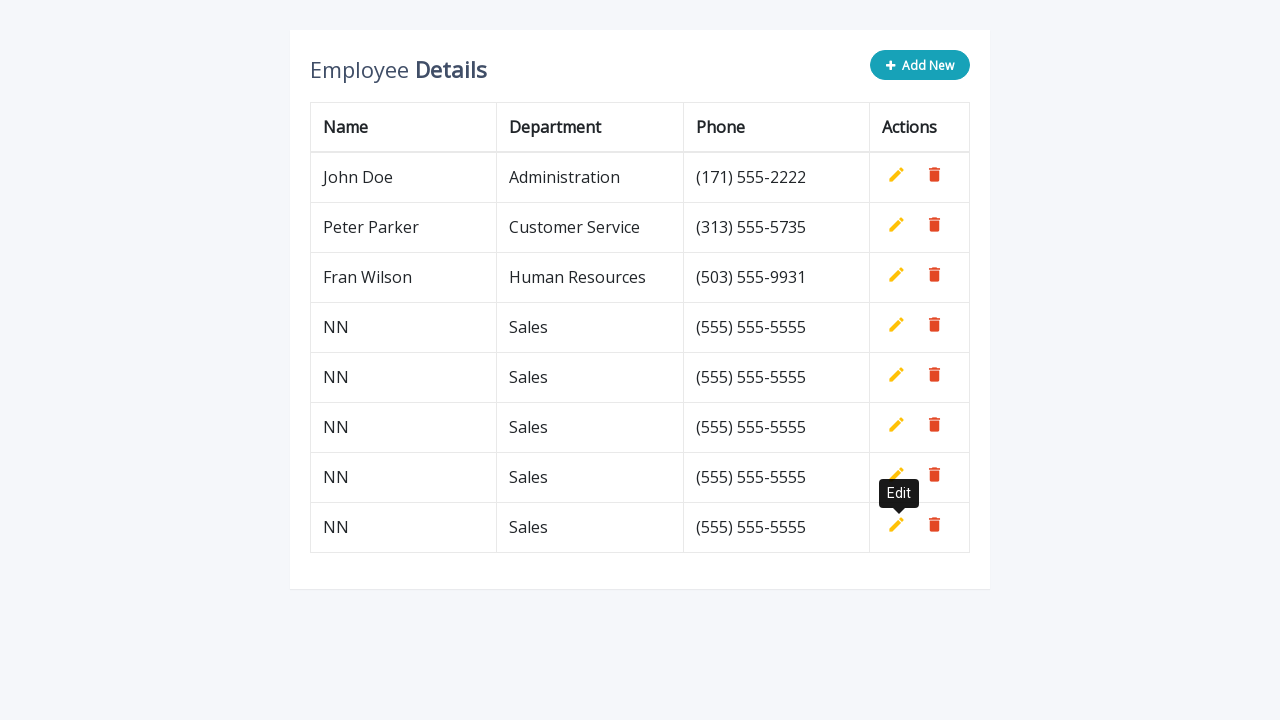

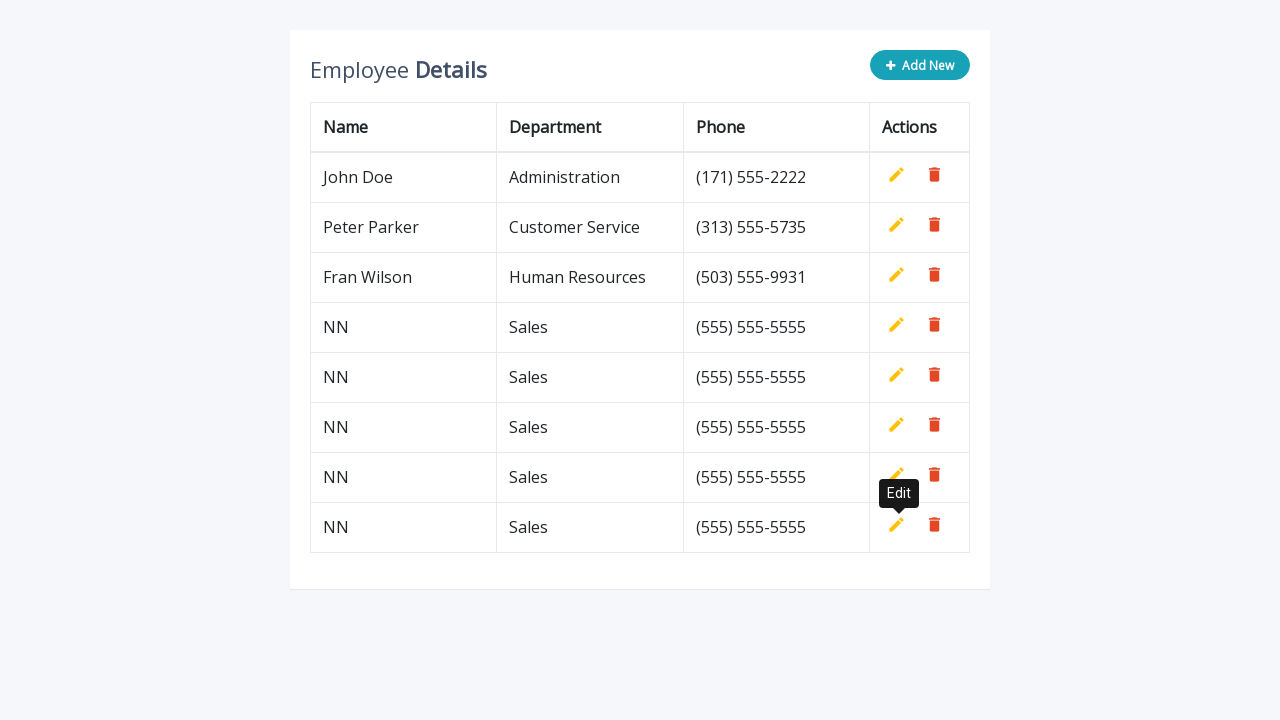